Clicks on an asset card in the special catalog section on the main page.

Starting URL: https://moigektar.ru/?__counters=1

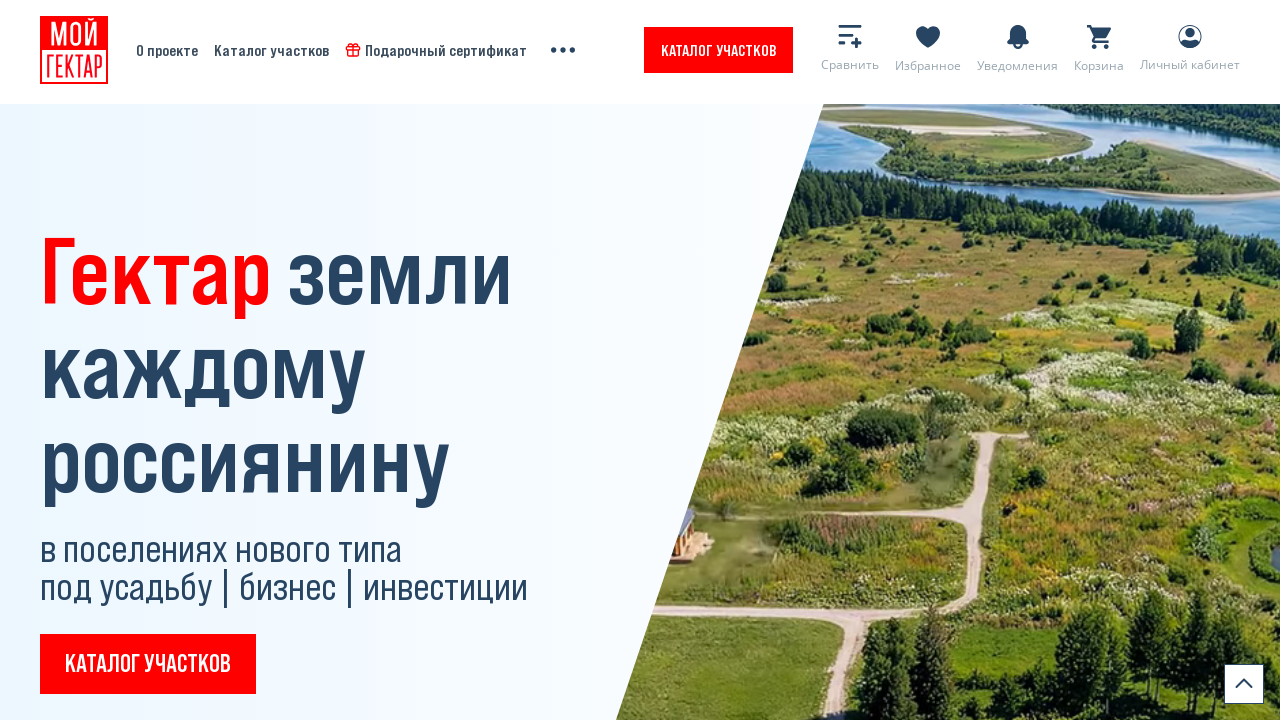

Waited for special catalog section to load
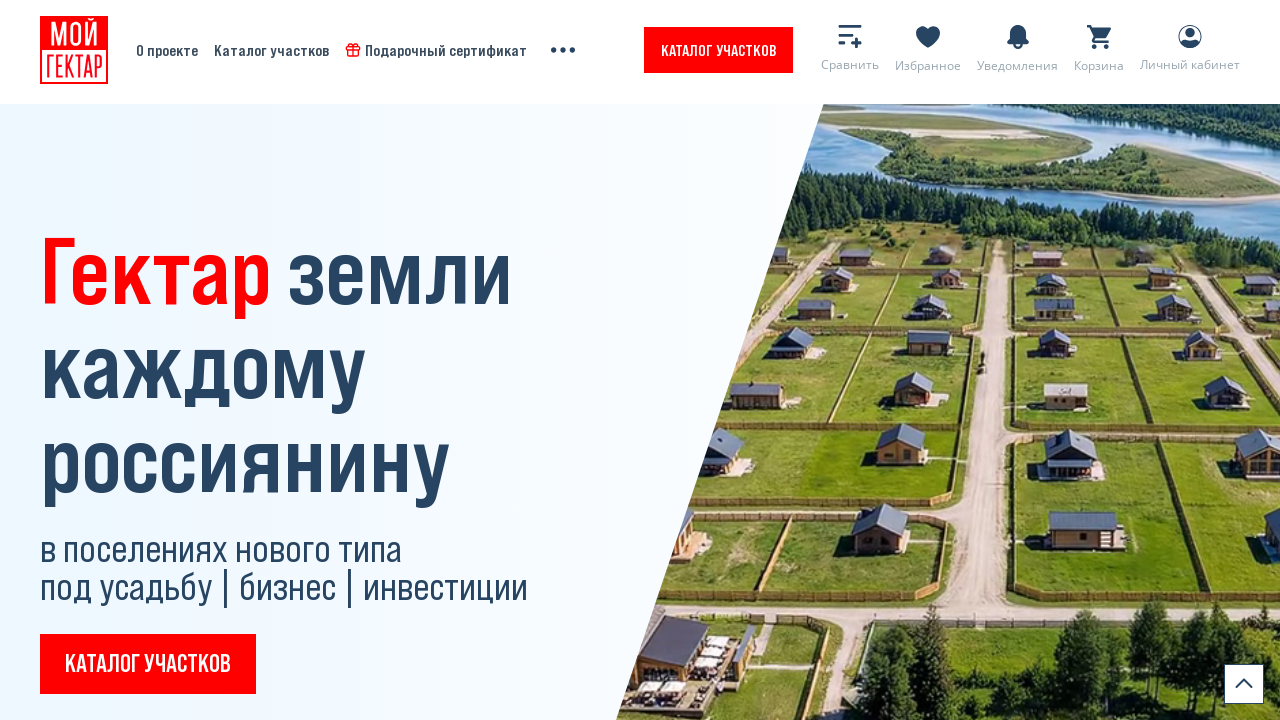

Clicked on the 4th asset card in special catalog section at (936, 360) on (//div[@id="catalogueSpecial"]//li)[4]
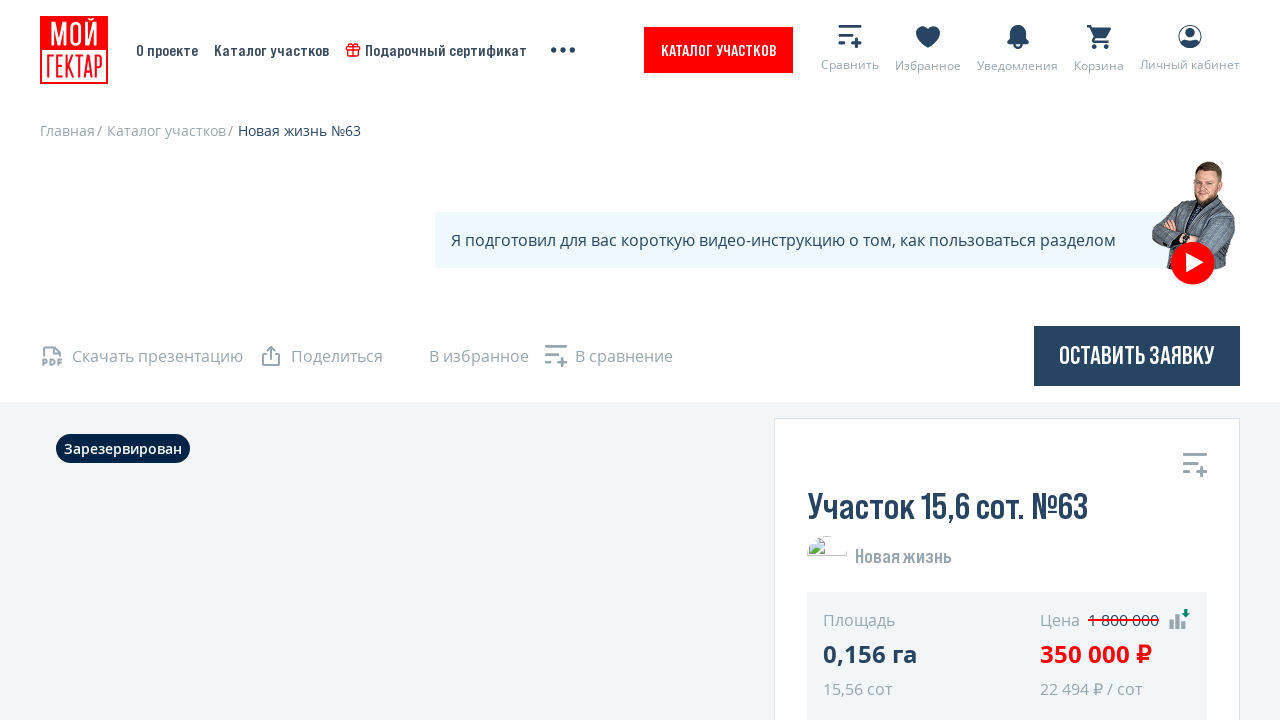

Waited for card action to complete
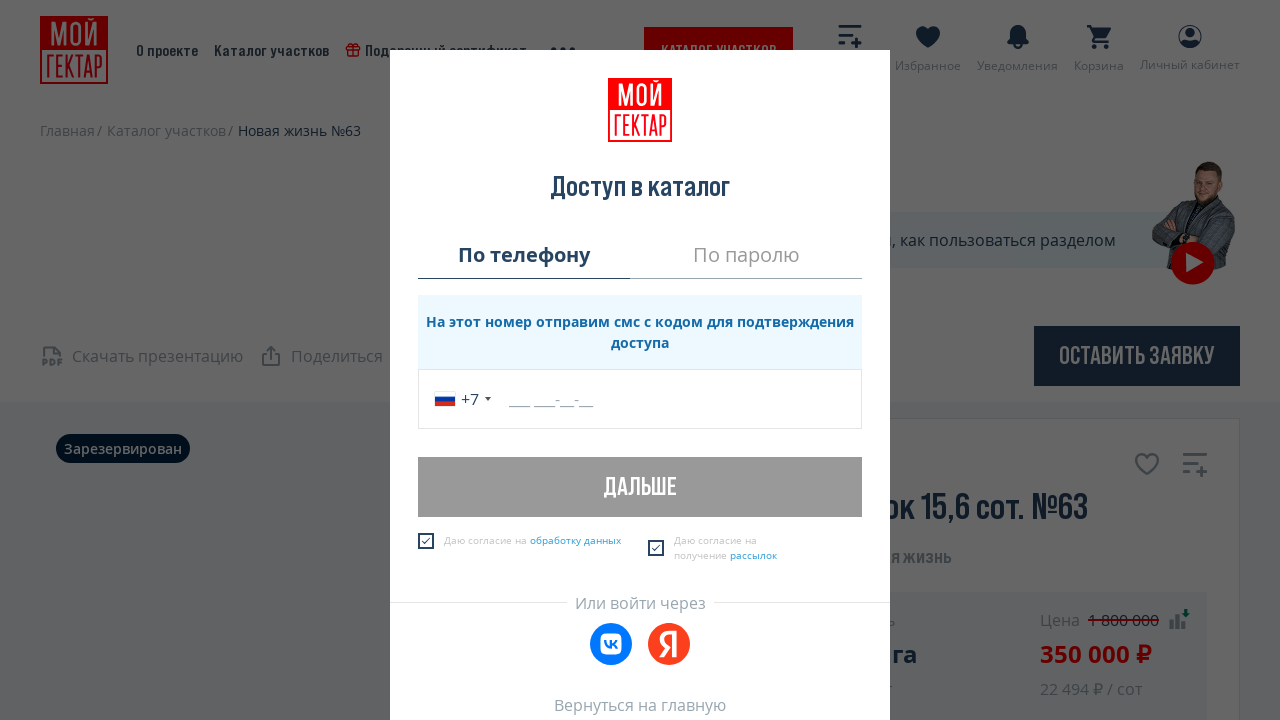

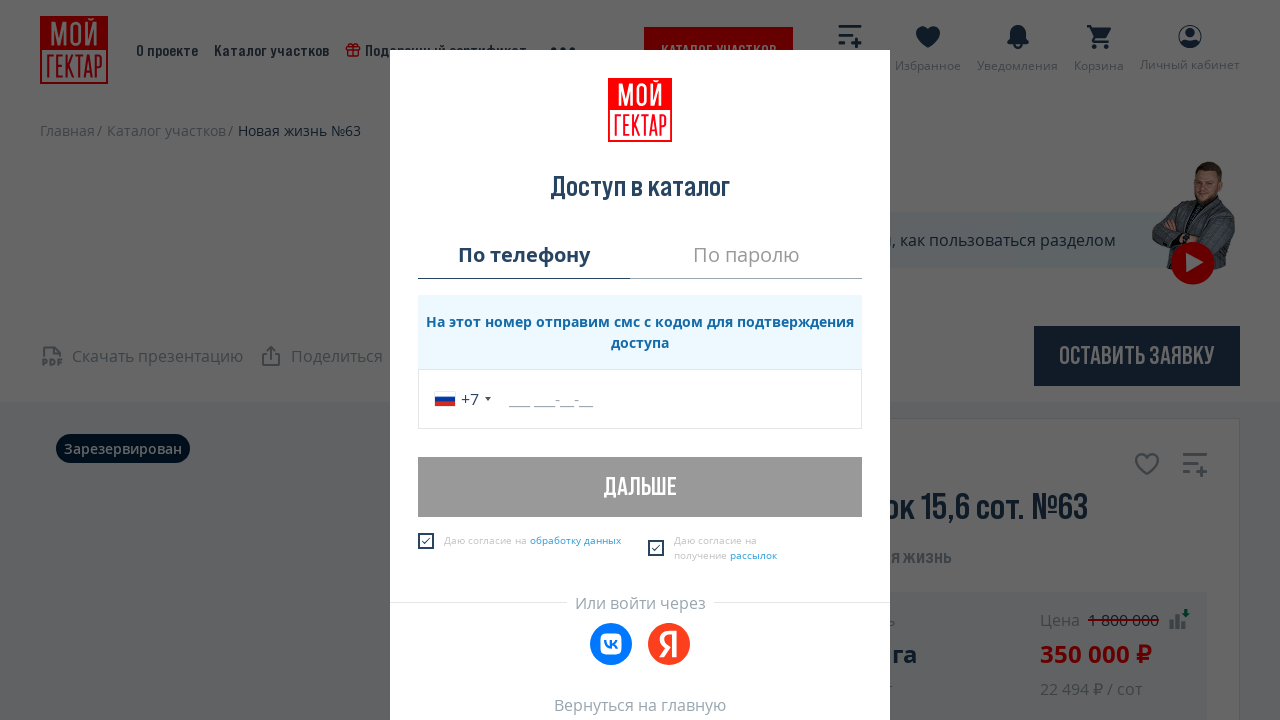